Tests clicking the login button on the Sauce Demo site without entering credentials

Starting URL: https://www.saucedemo.com/

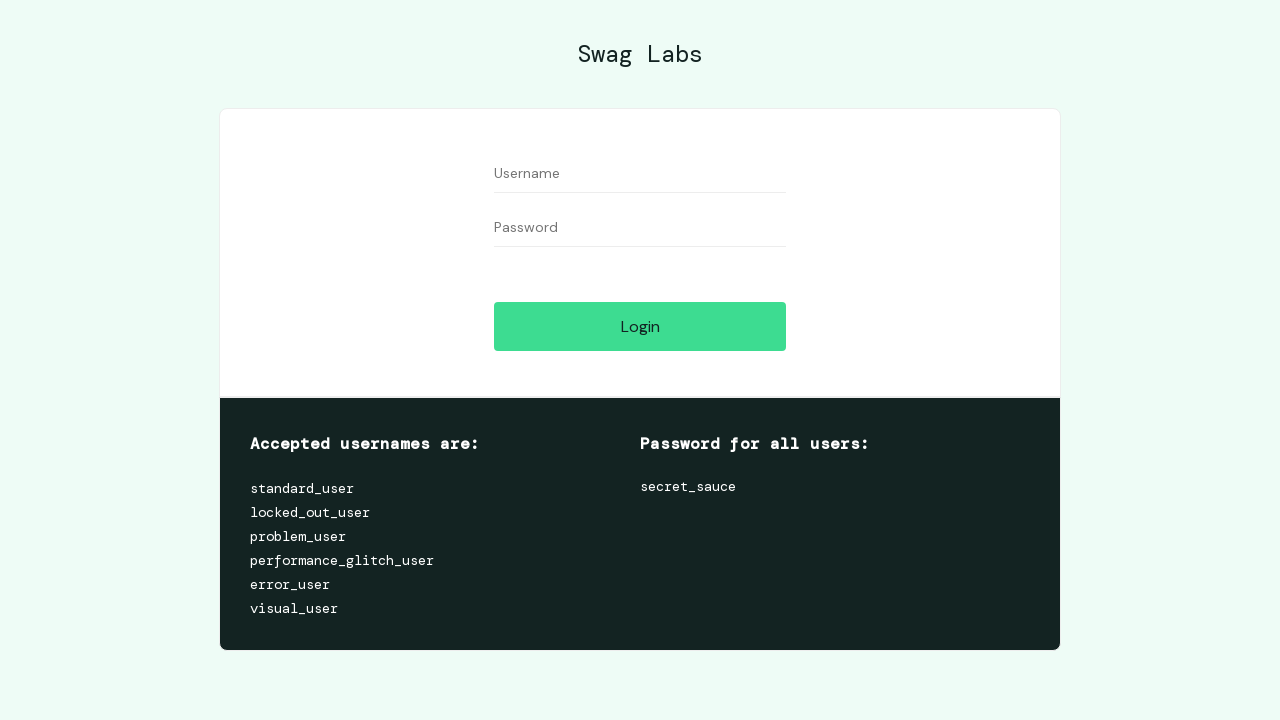

Navigated to Sauce Demo login page
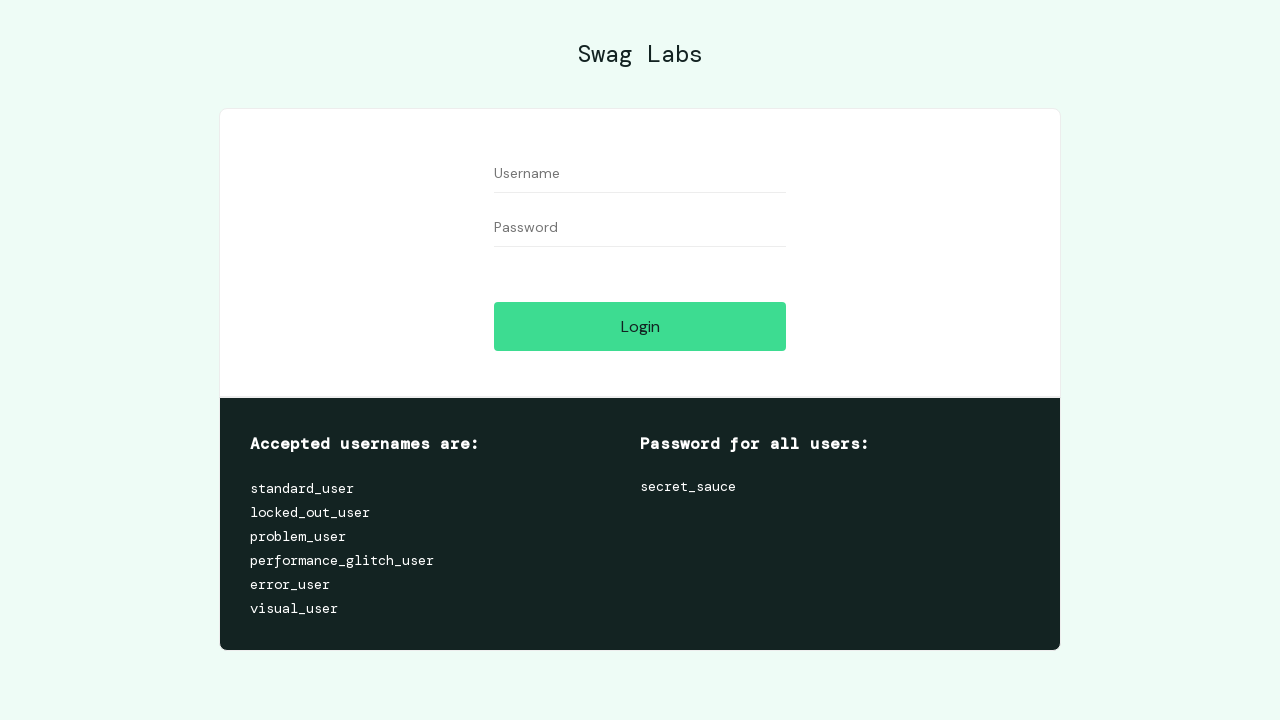

Clicked login button without entering credentials at (640, 326) on input#login-button
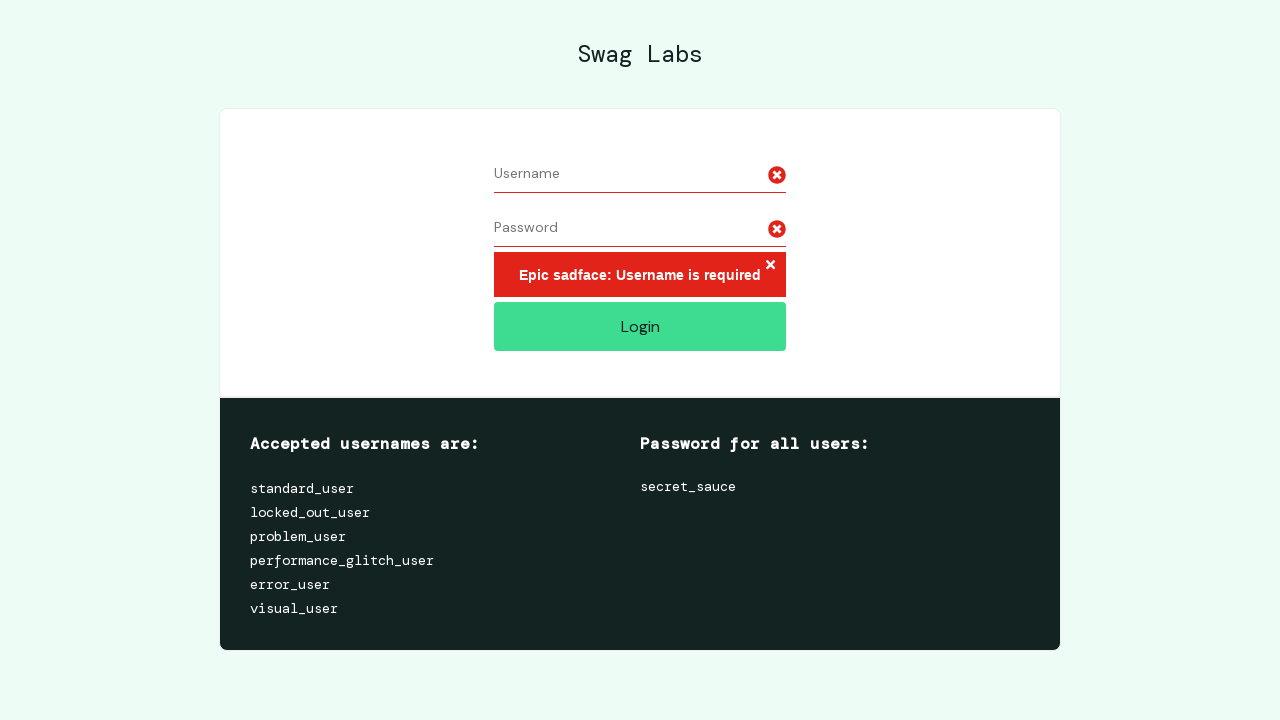

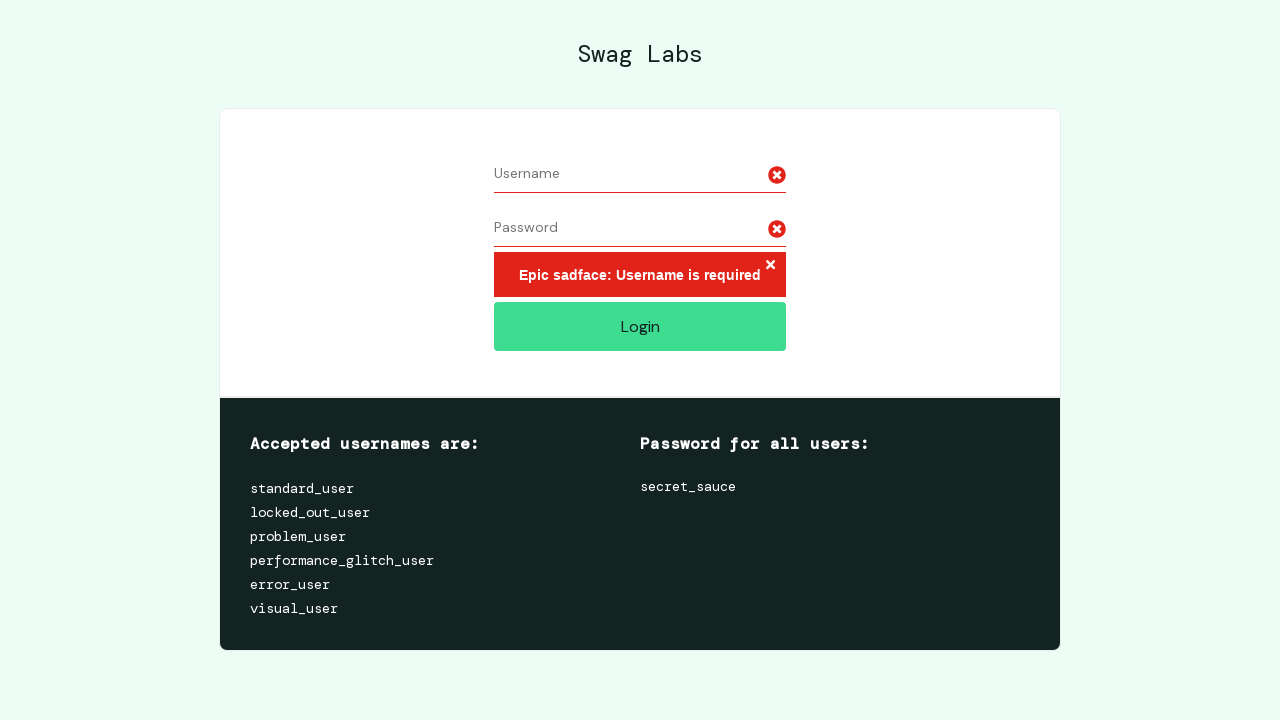